Navigates to NSE India website and verifies the page loads correctly

Starting URL: https://www.nseindia.com/

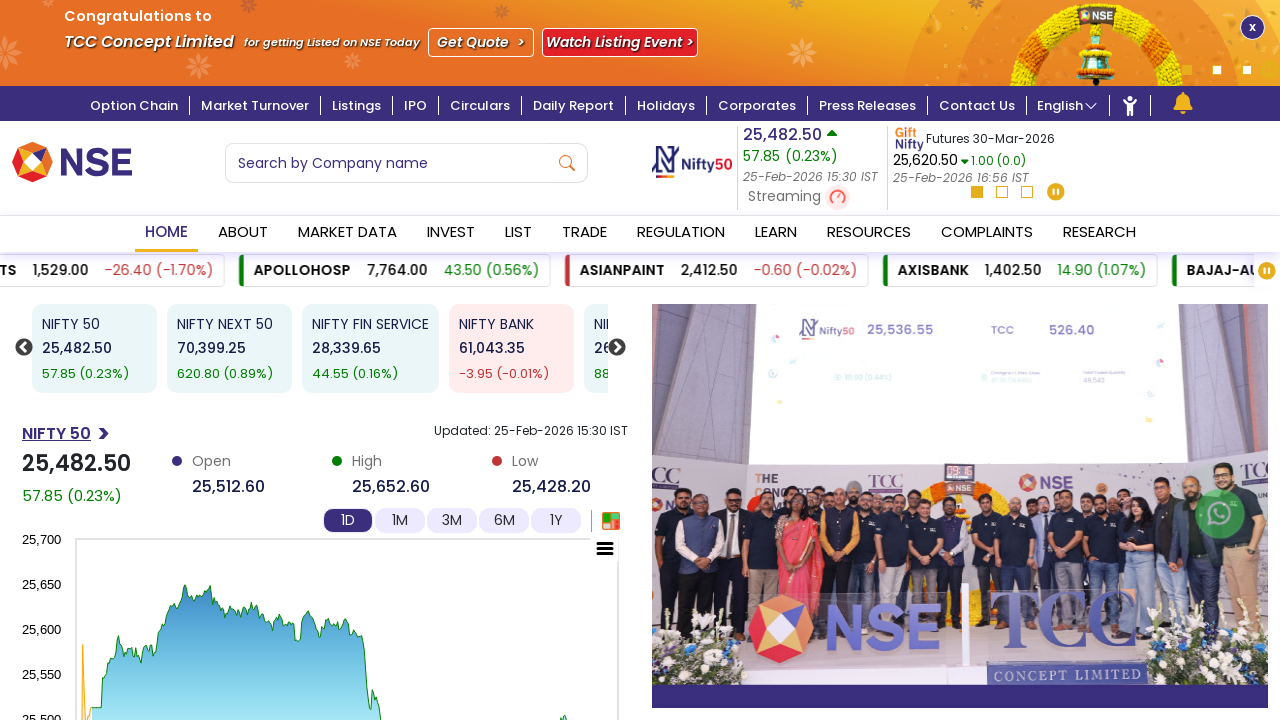

Waited for NSE India website to fully load (networkidle state)
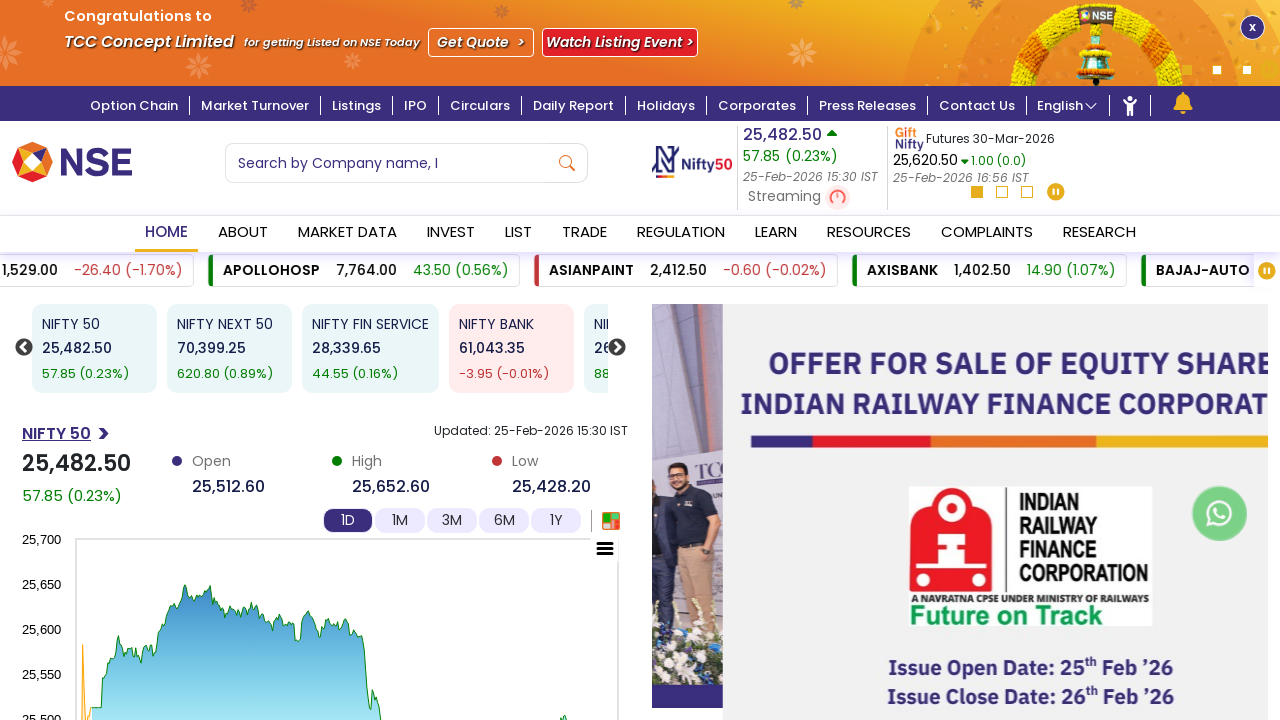

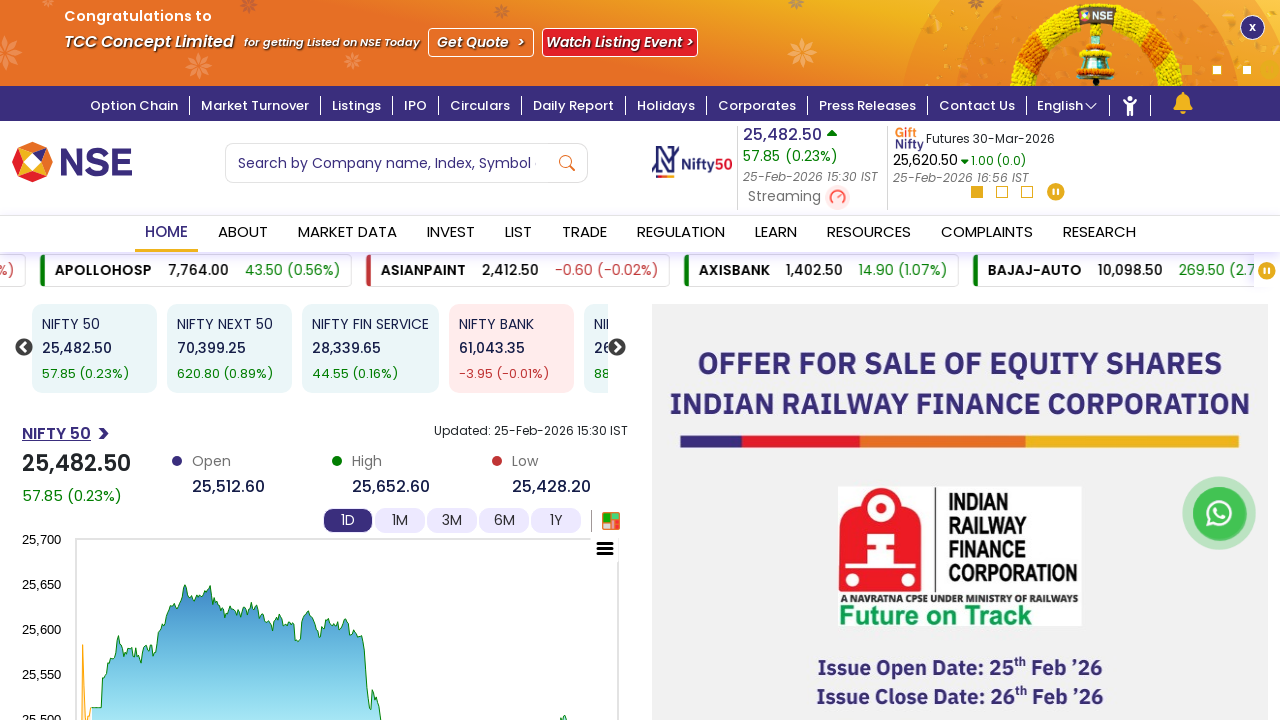